Tests a math quiz page by reading two numbers, calculating their sum, selecting the result from a dropdown, and submitting the form

Starting URL: http://suninjuly.github.io/selects1.html

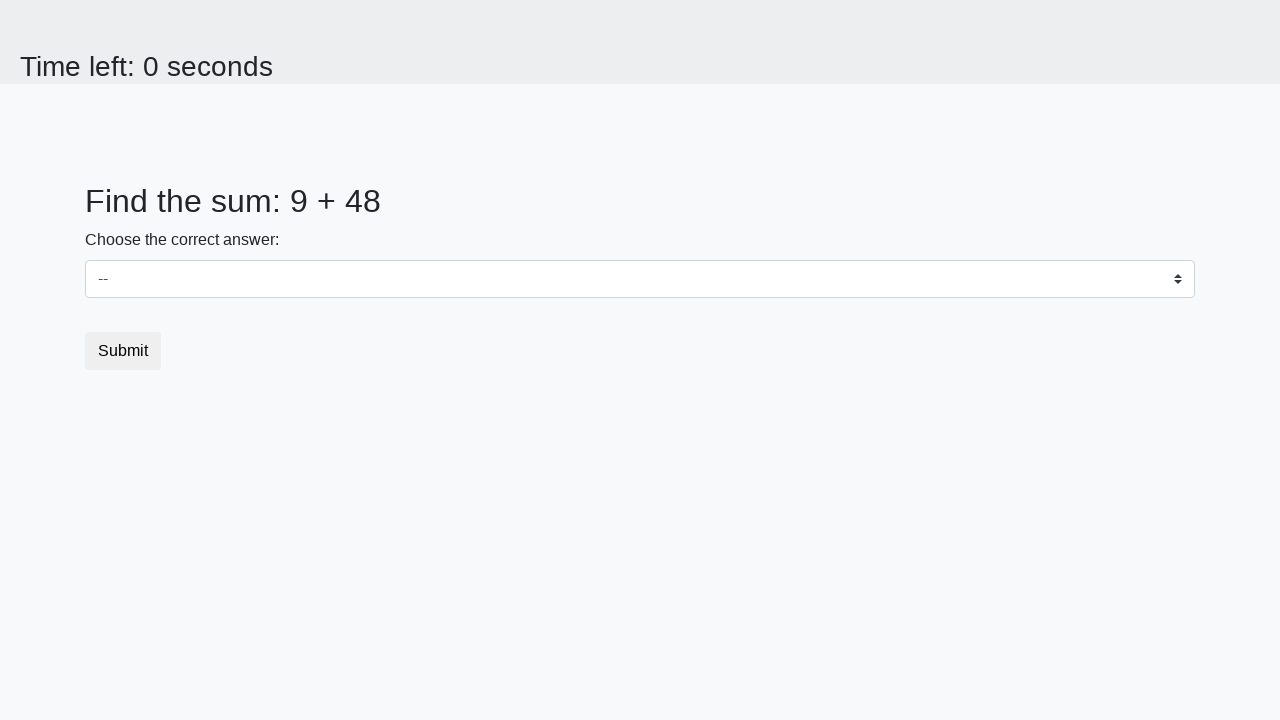

Read first number from the page
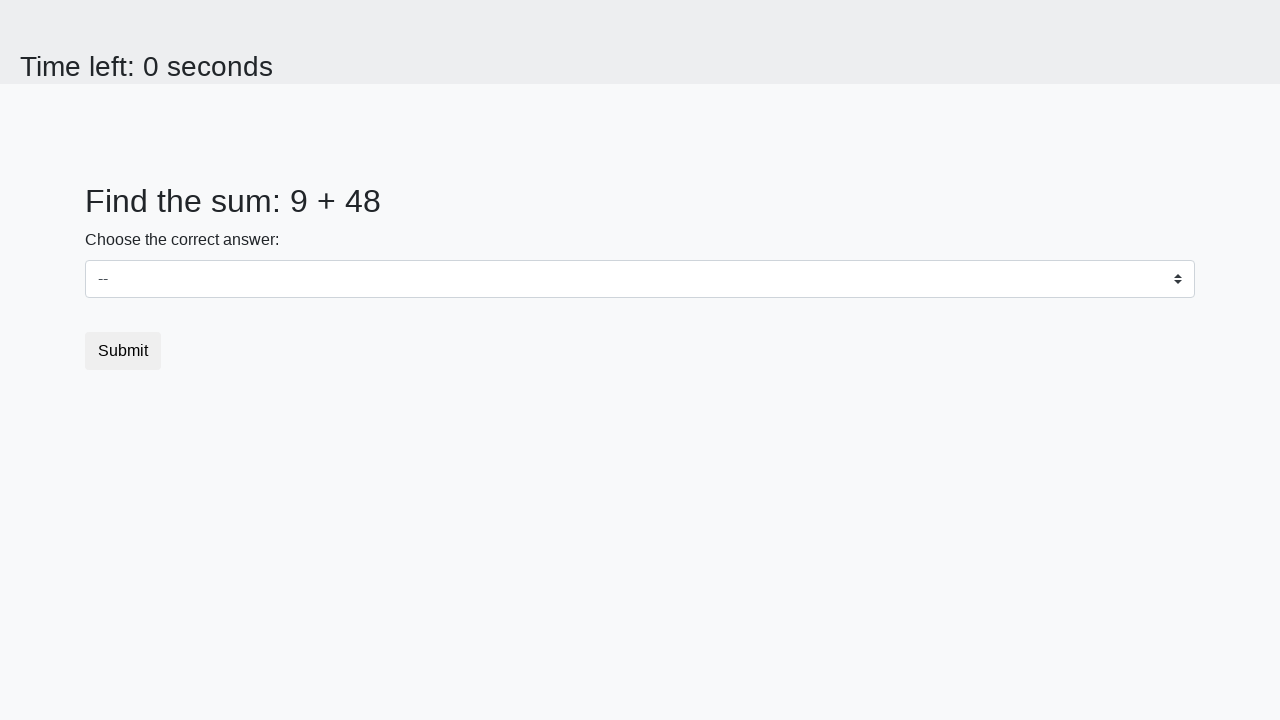

Read second number from the page
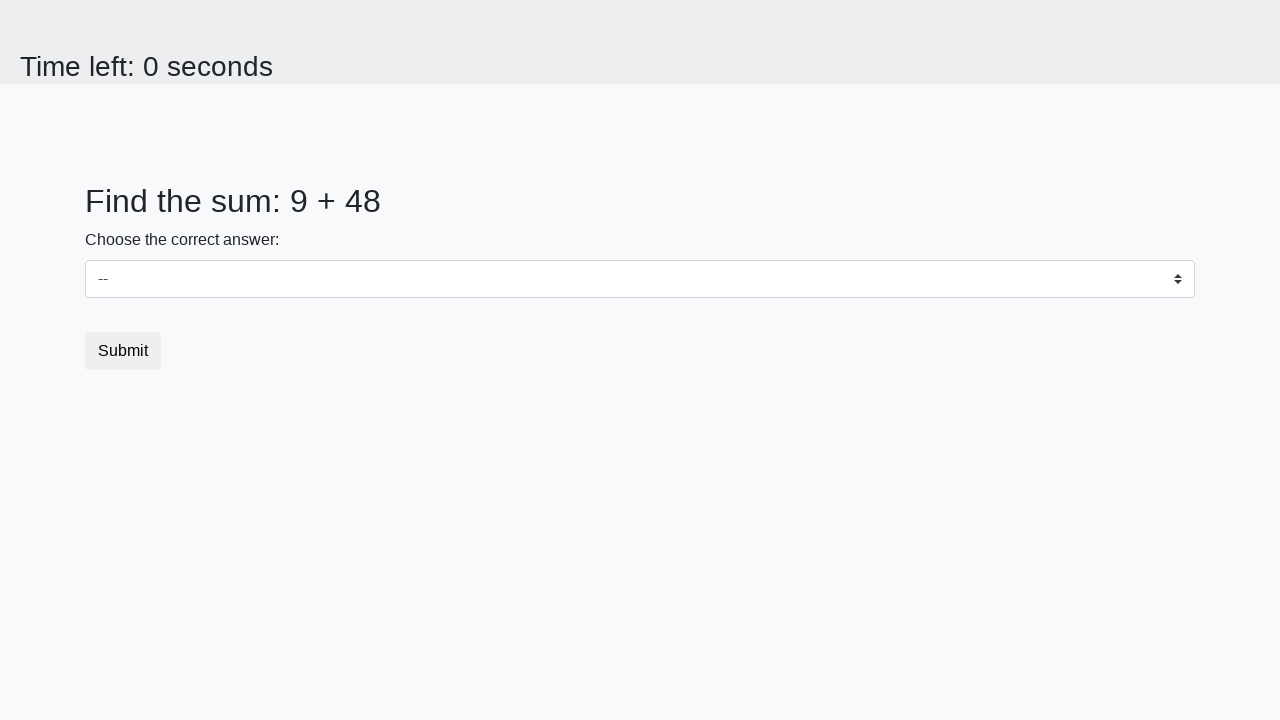

Calculated sum: 57
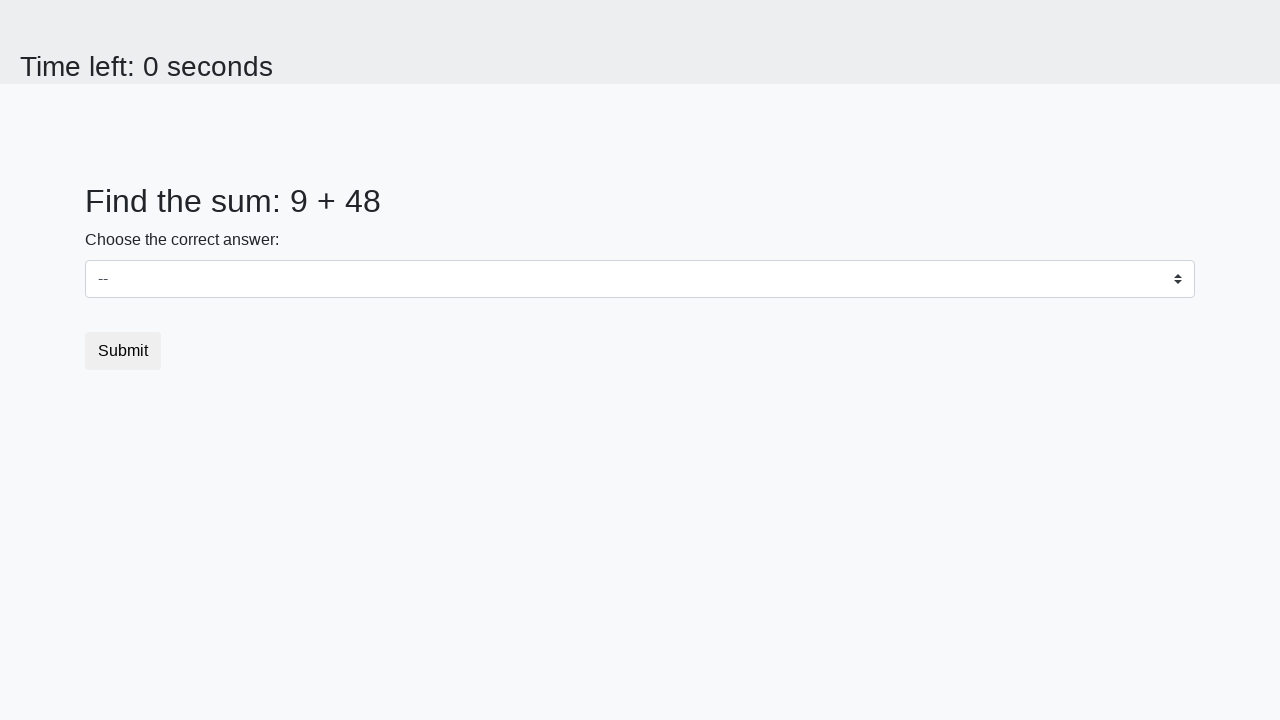

Selected calculated result 57 from dropdown on select
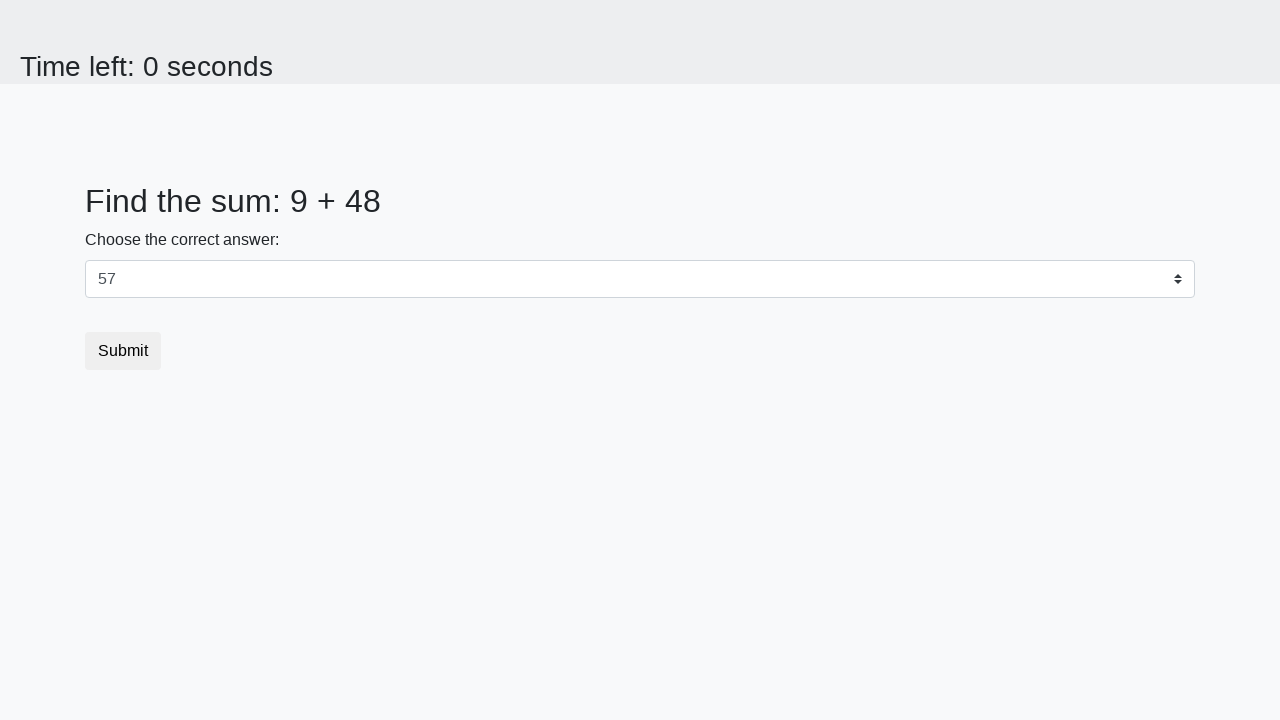

Clicked submit button at (123, 351) on button[type='submit']
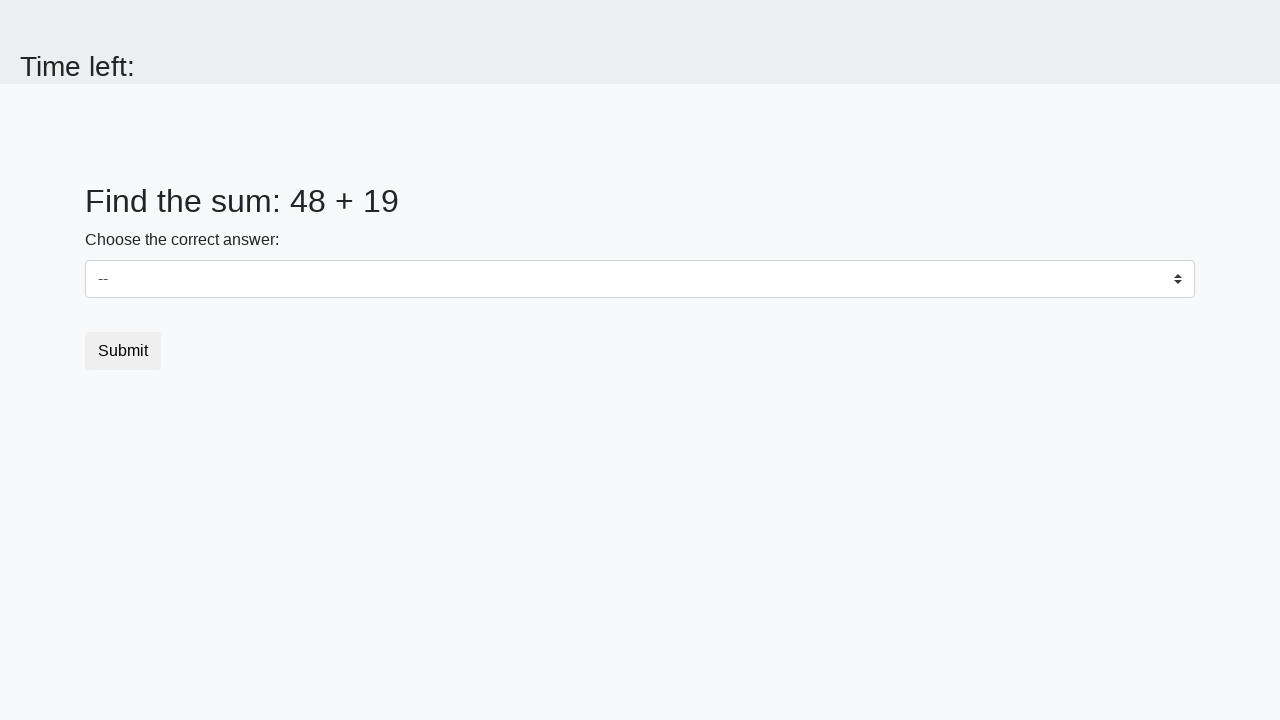

Alert dialog accepted
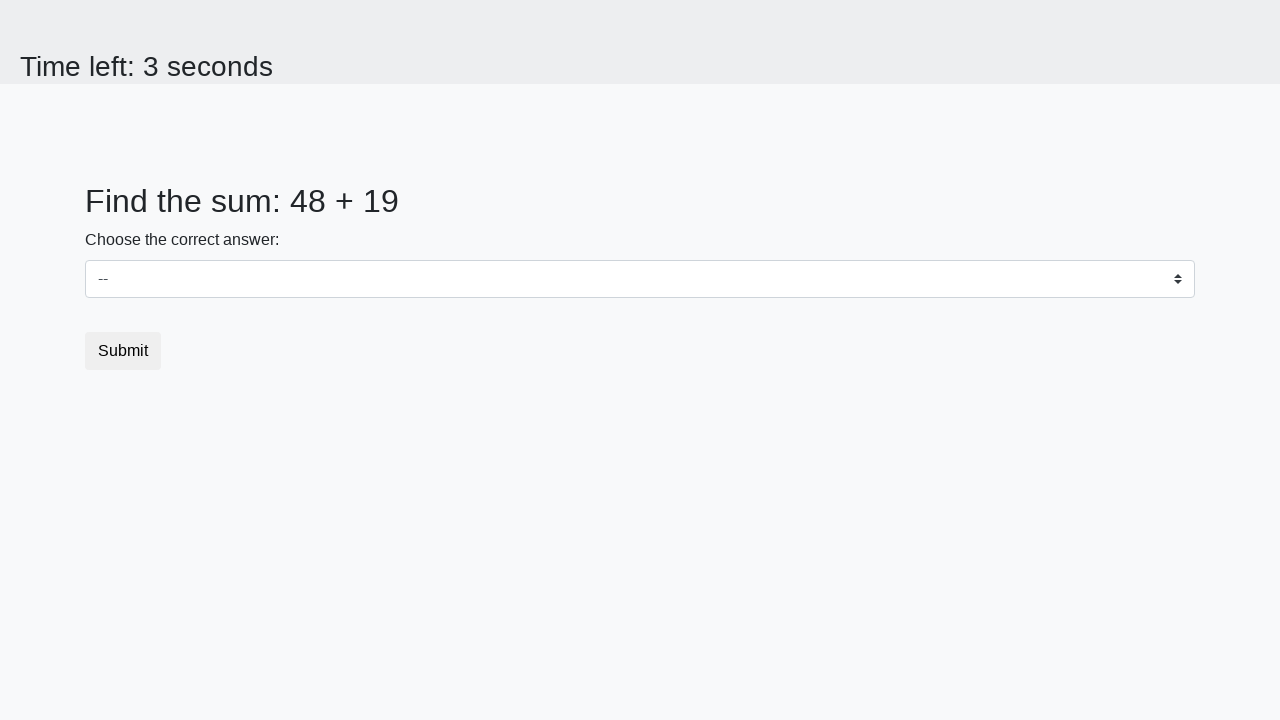

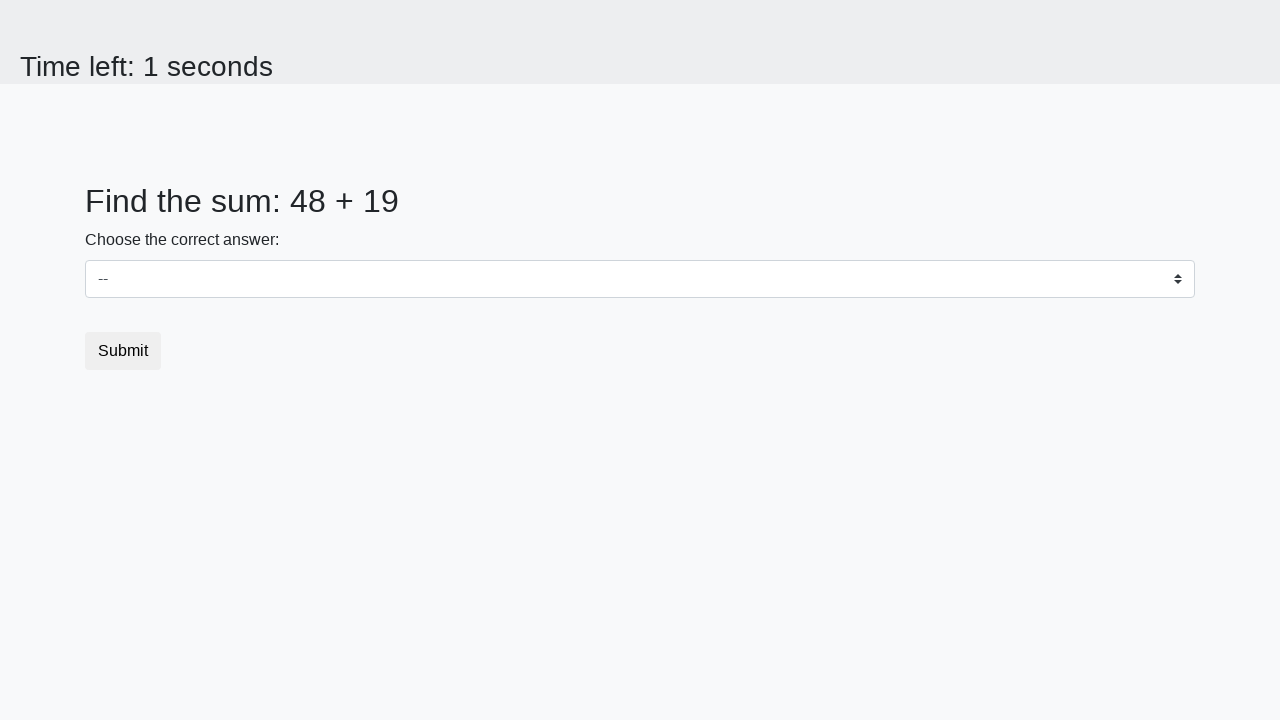